Tests marking all todo items as completed using the toggle-all checkbox

Starting URL: https://demo.playwright.dev/todomvc

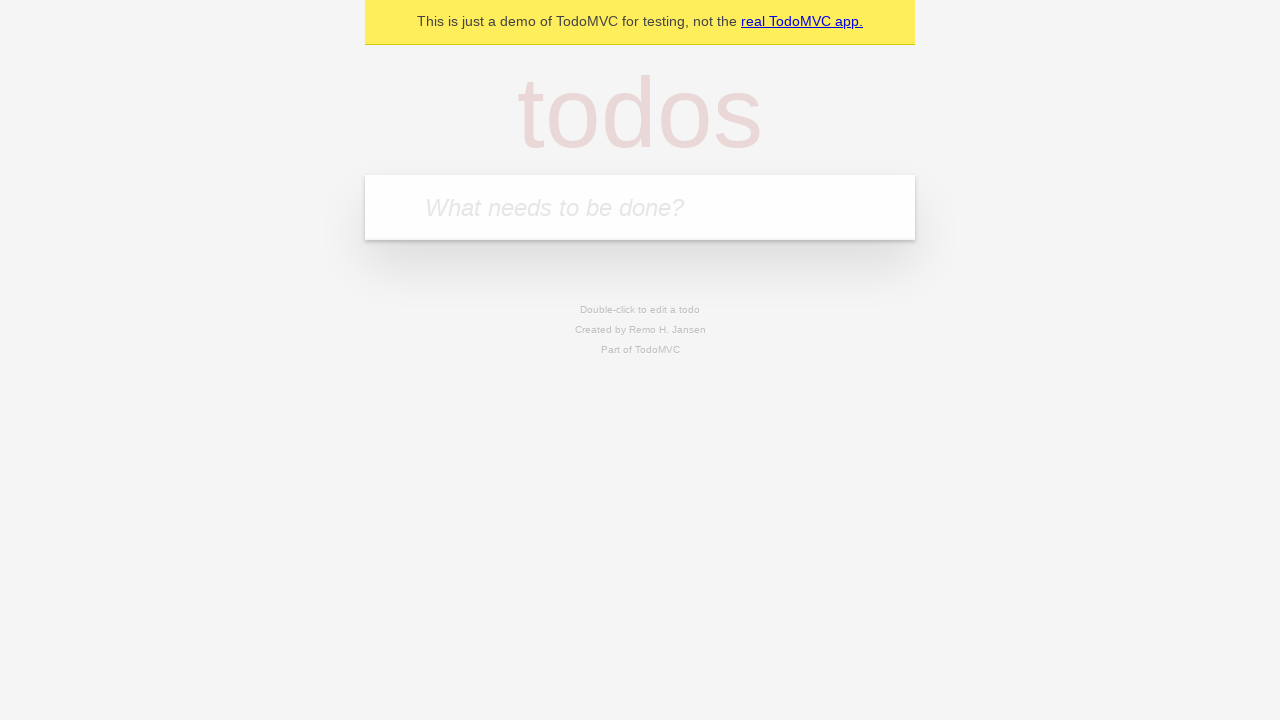

Filled input field with first todo item 'buy some cheese' on internal:attr=[placeholder="What needs to be done?"i]
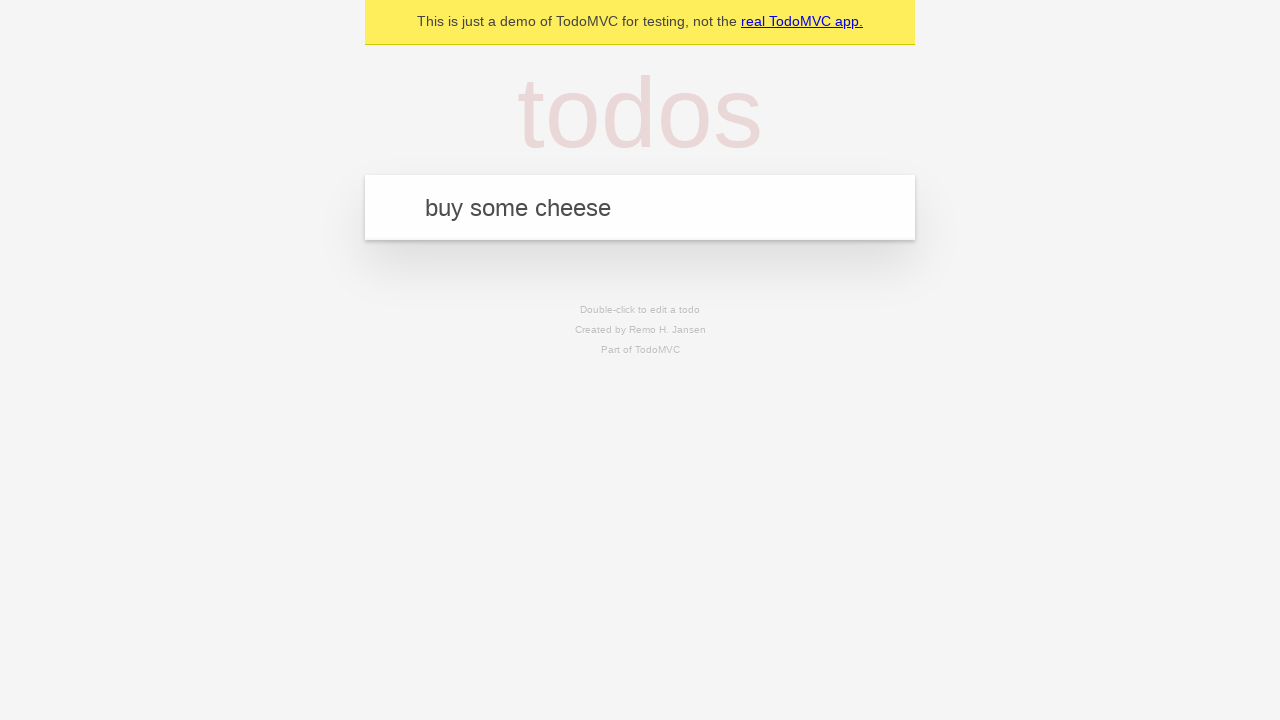

Pressed Enter to add first todo item on internal:attr=[placeholder="What needs to be done?"i]
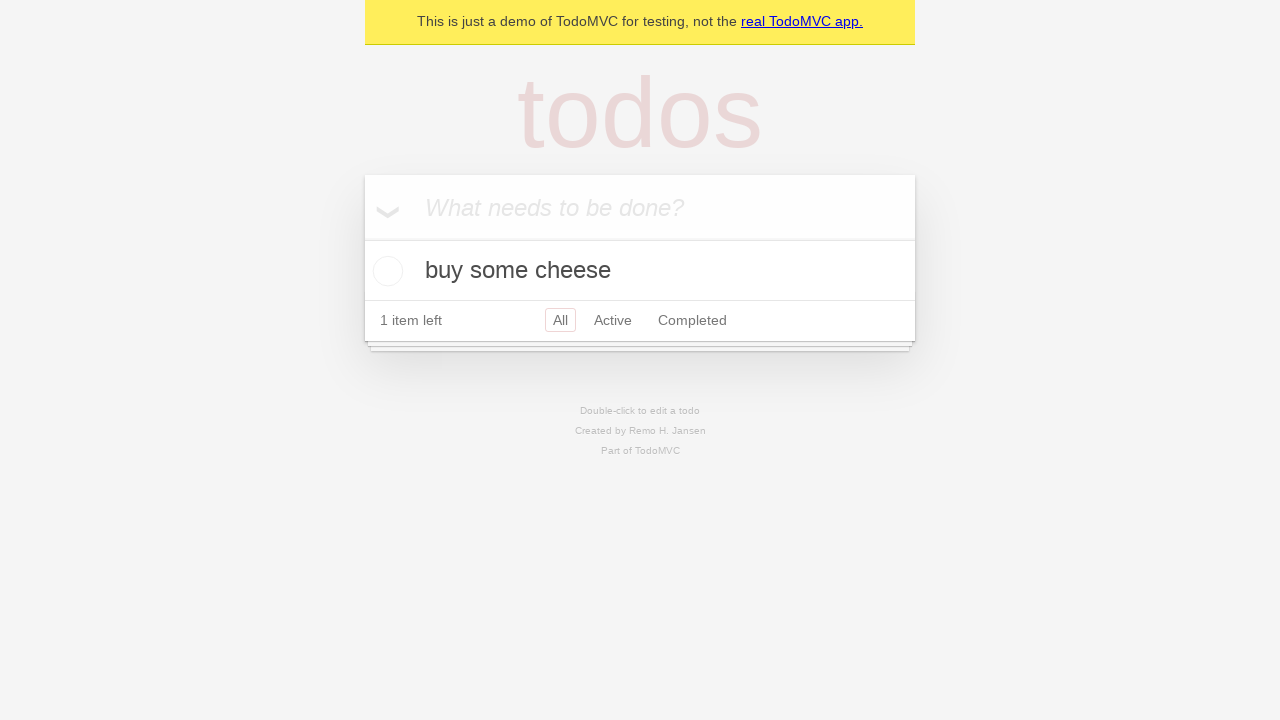

Filled input field with second todo item 'feed the cat' on internal:attr=[placeholder="What needs to be done?"i]
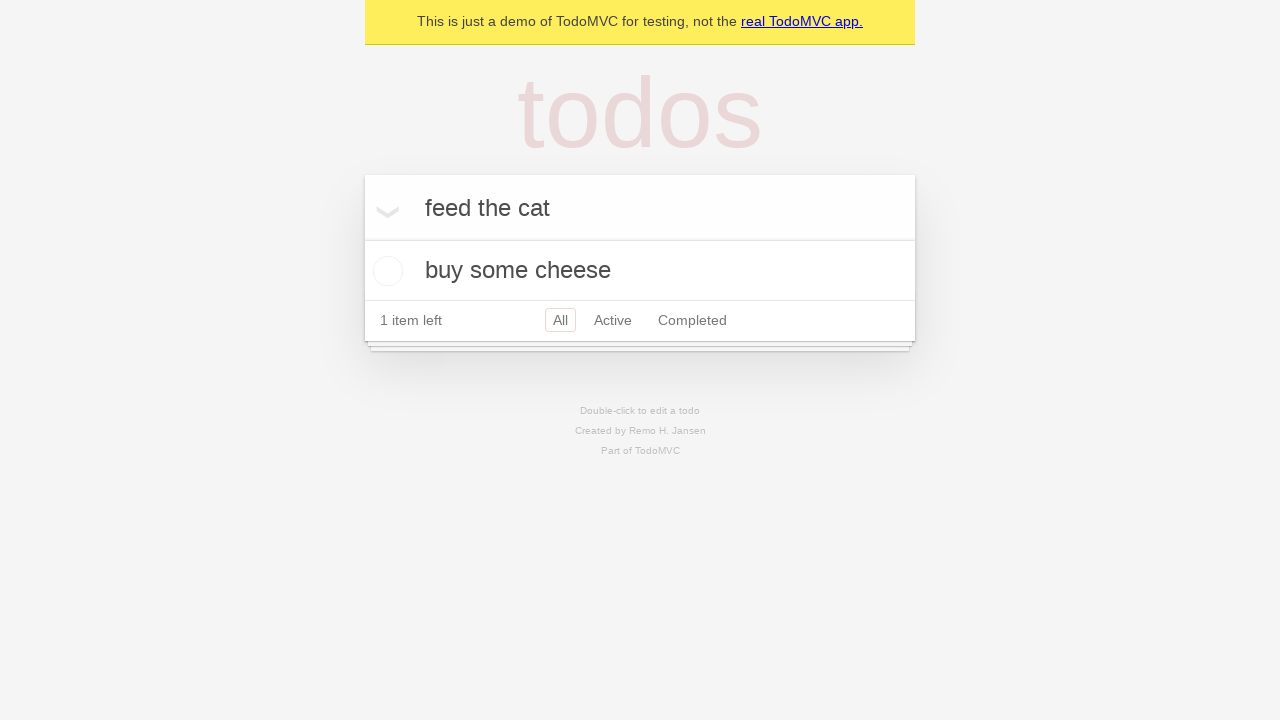

Pressed Enter to add second todo item on internal:attr=[placeholder="What needs to be done?"i]
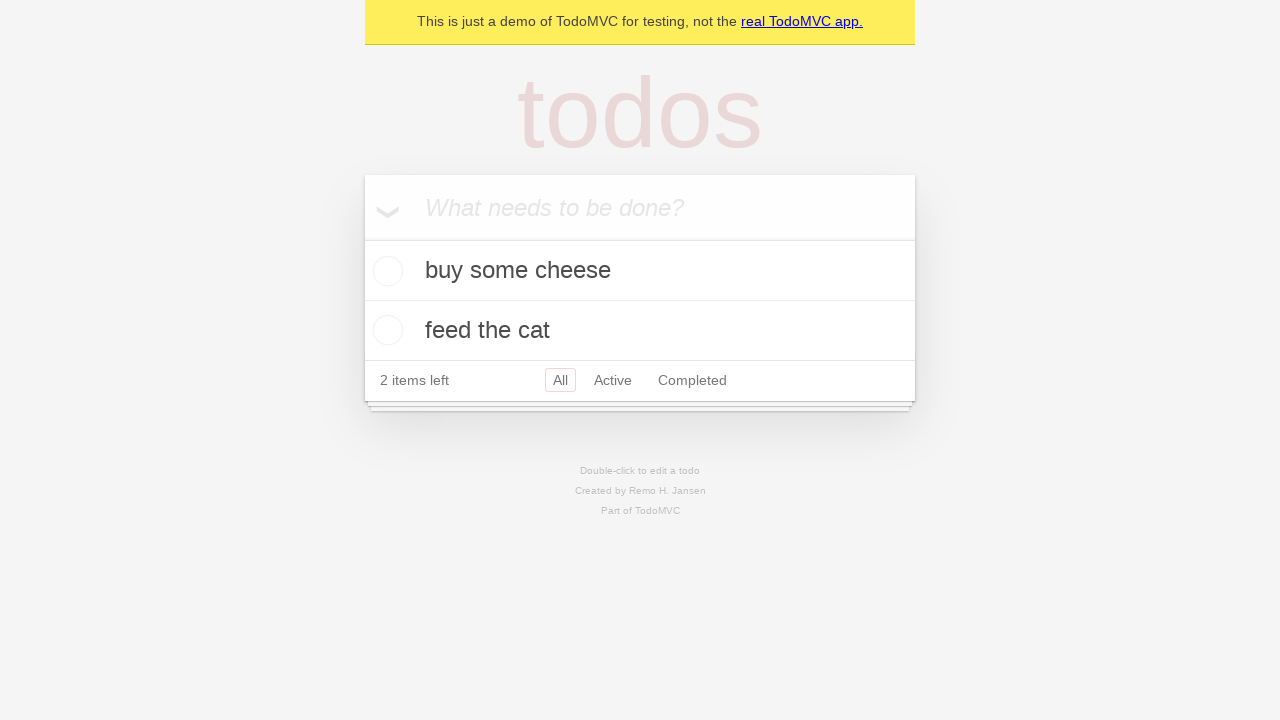

Filled input field with third todo item 'book a doctors appointment' on internal:attr=[placeholder="What needs to be done?"i]
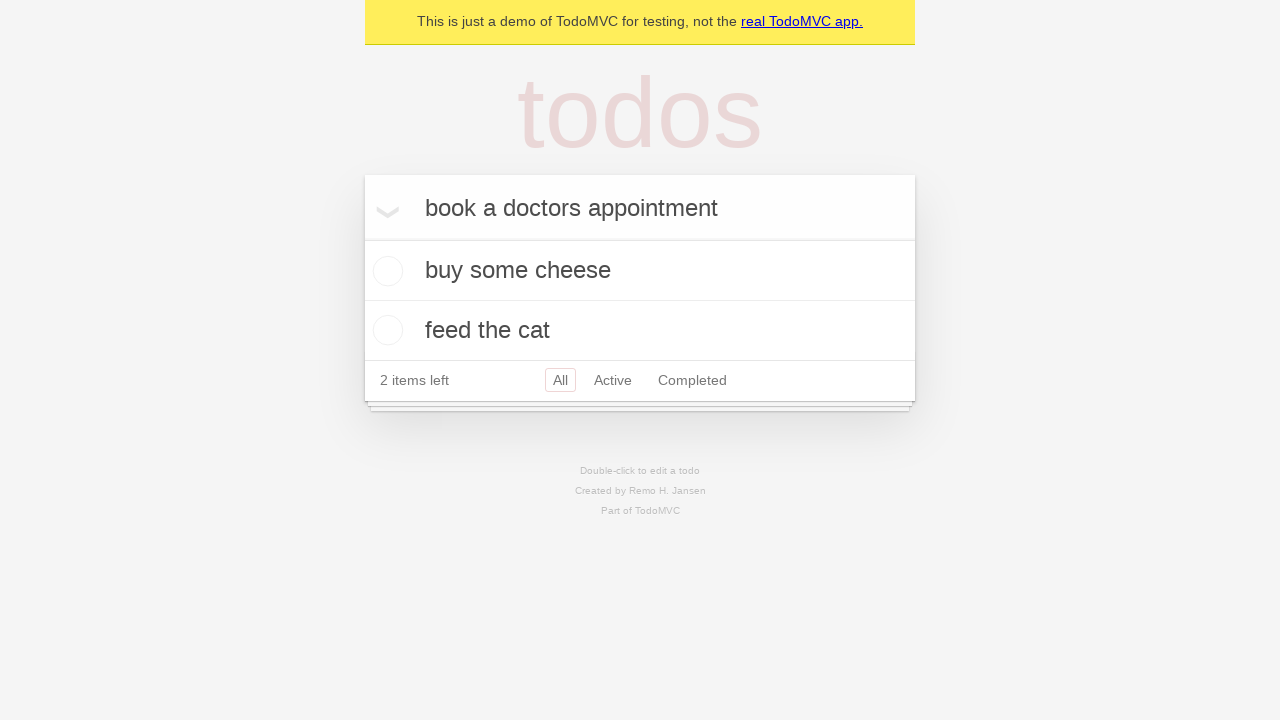

Pressed Enter to add third todo item on internal:attr=[placeholder="What needs to be done?"i]
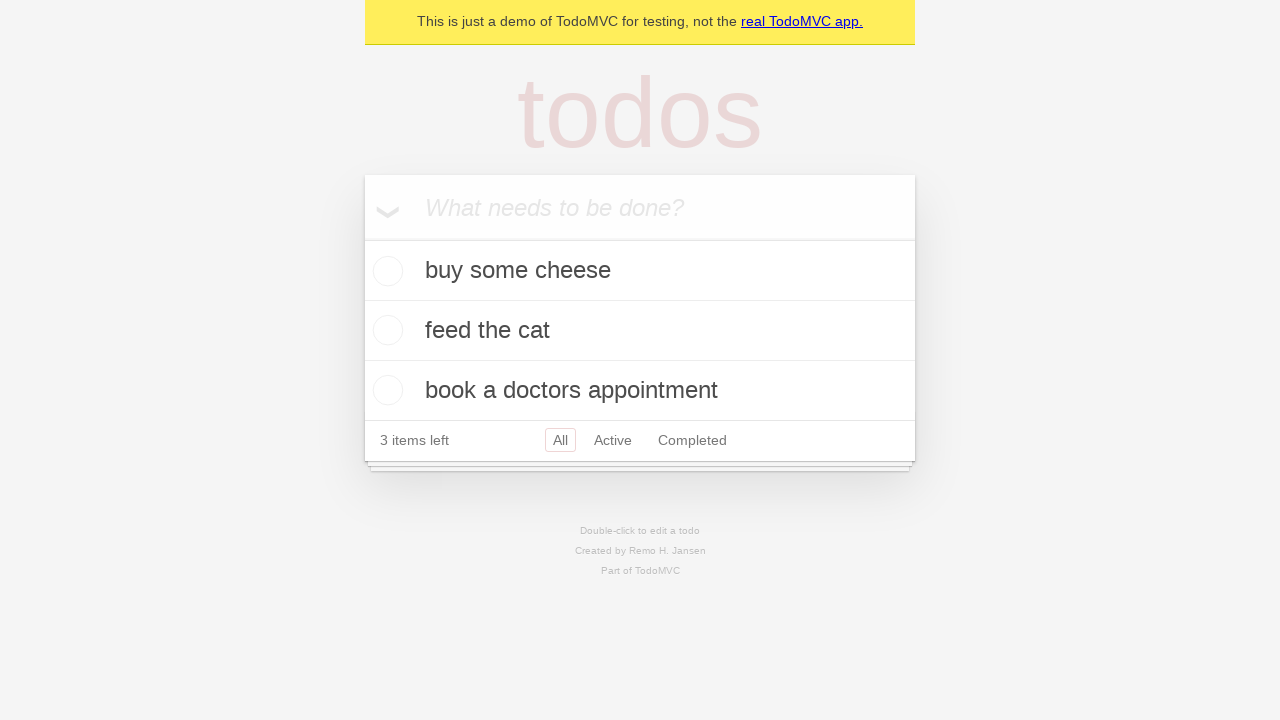

Clicked 'Mark all as complete' checkbox to mark all items as completed at (362, 238) on internal:label="Mark all as complete"i
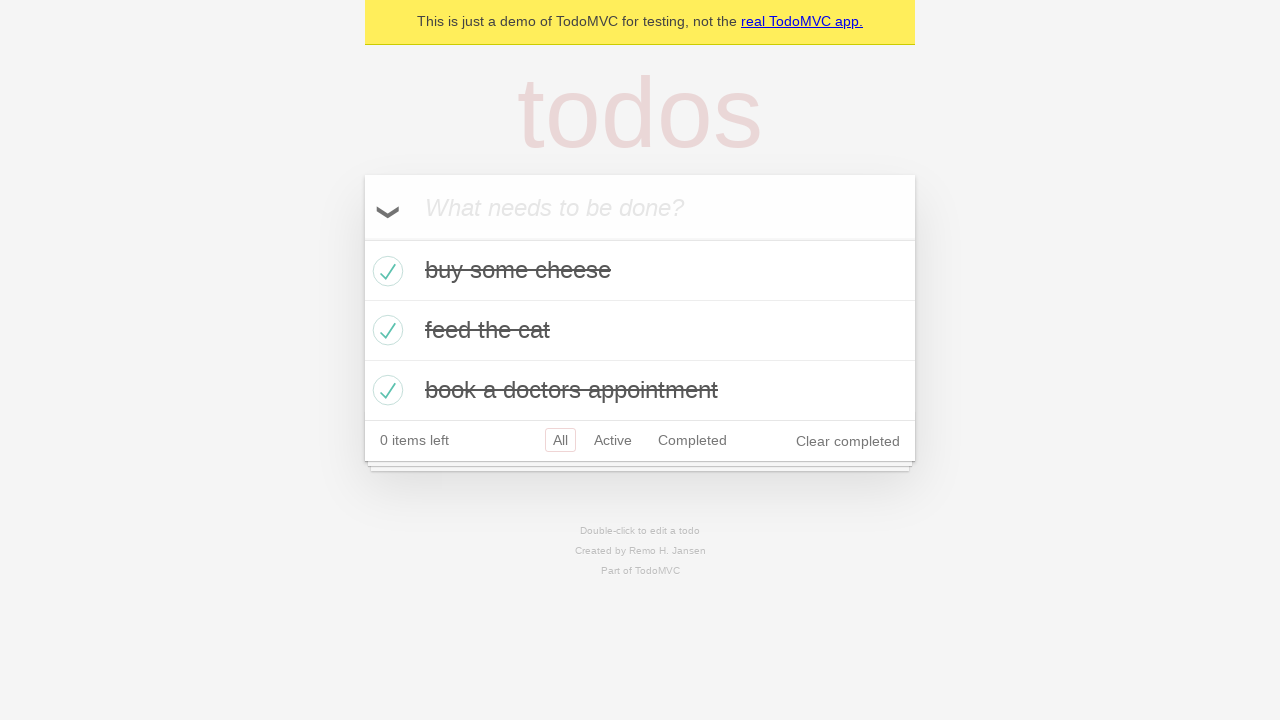

Verified that all todo items are now marked as completed
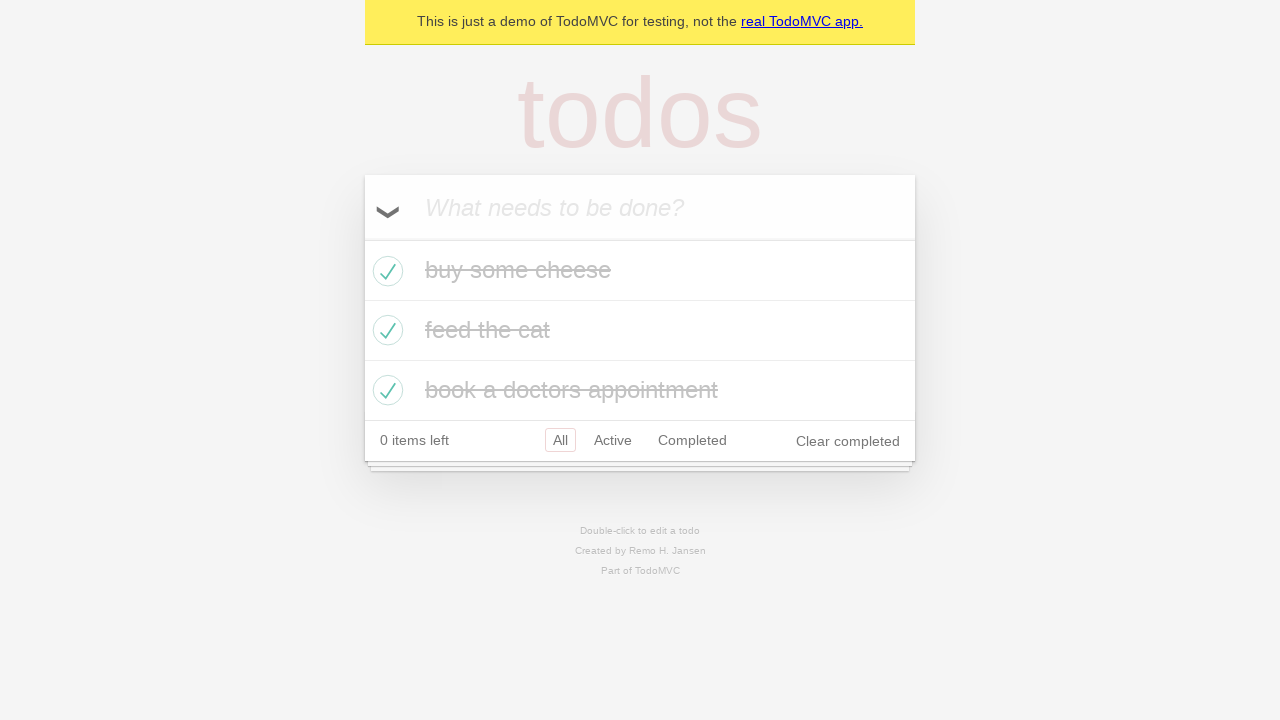

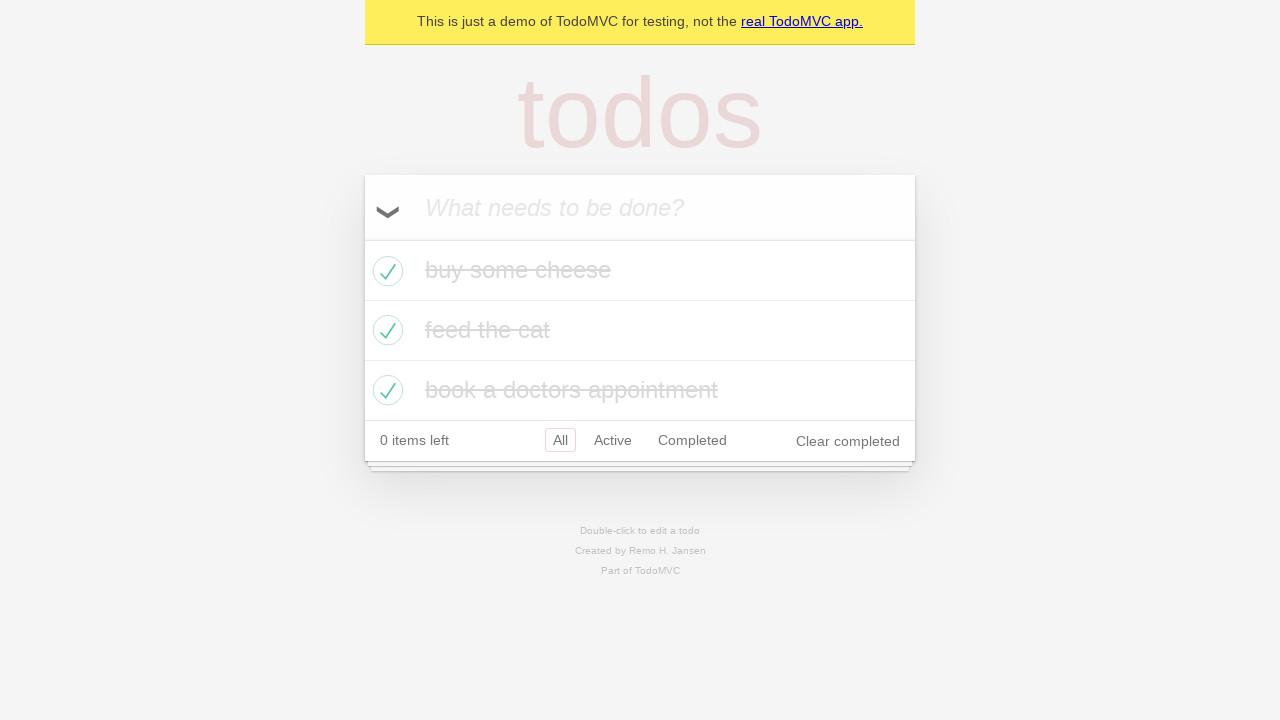